Tests checkbox functionality by locating two checkboxes and clicking each one if it's not already selected

Starting URL: https://the-internet.herokuapp.com/checkboxes

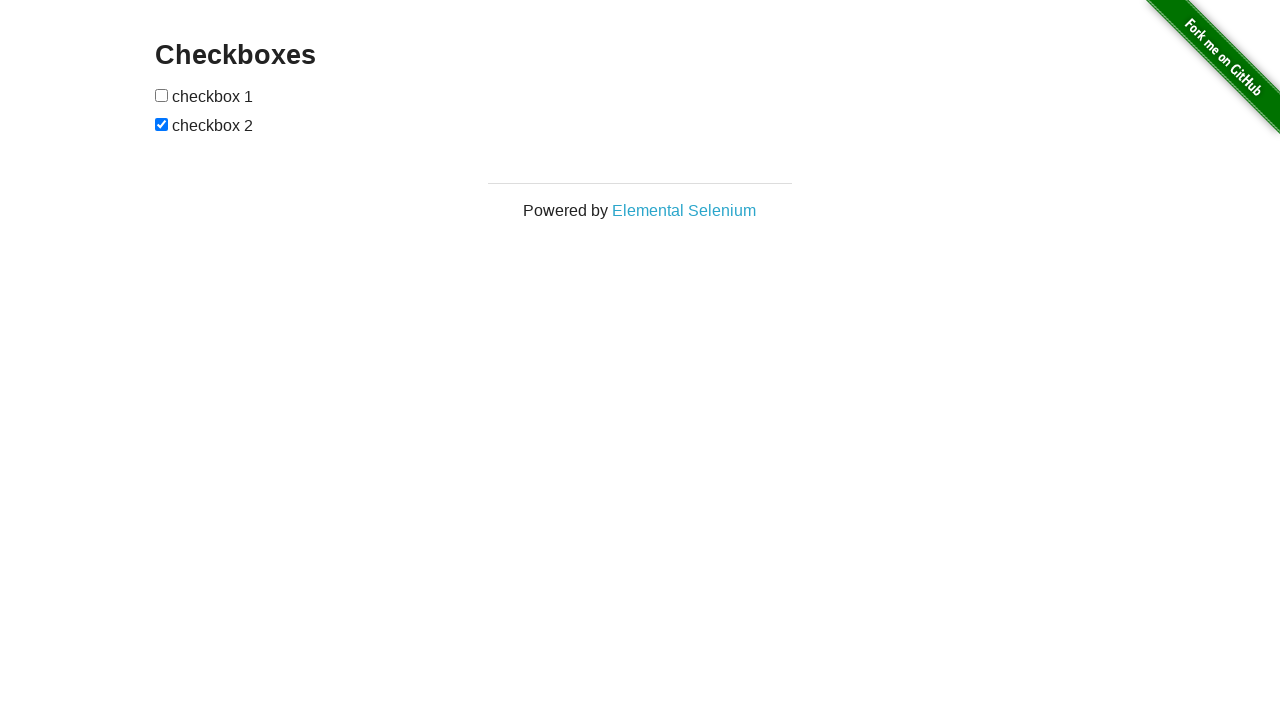

Navigated to checkboxes test page
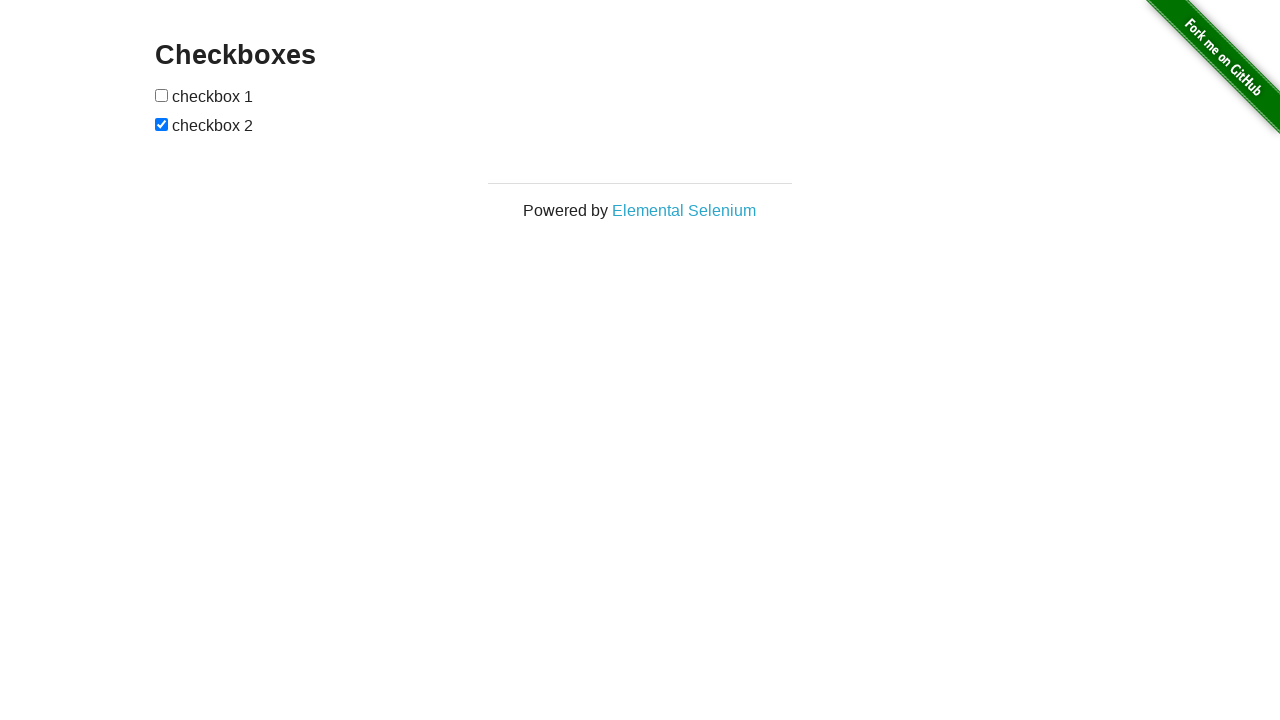

Located first checkbox
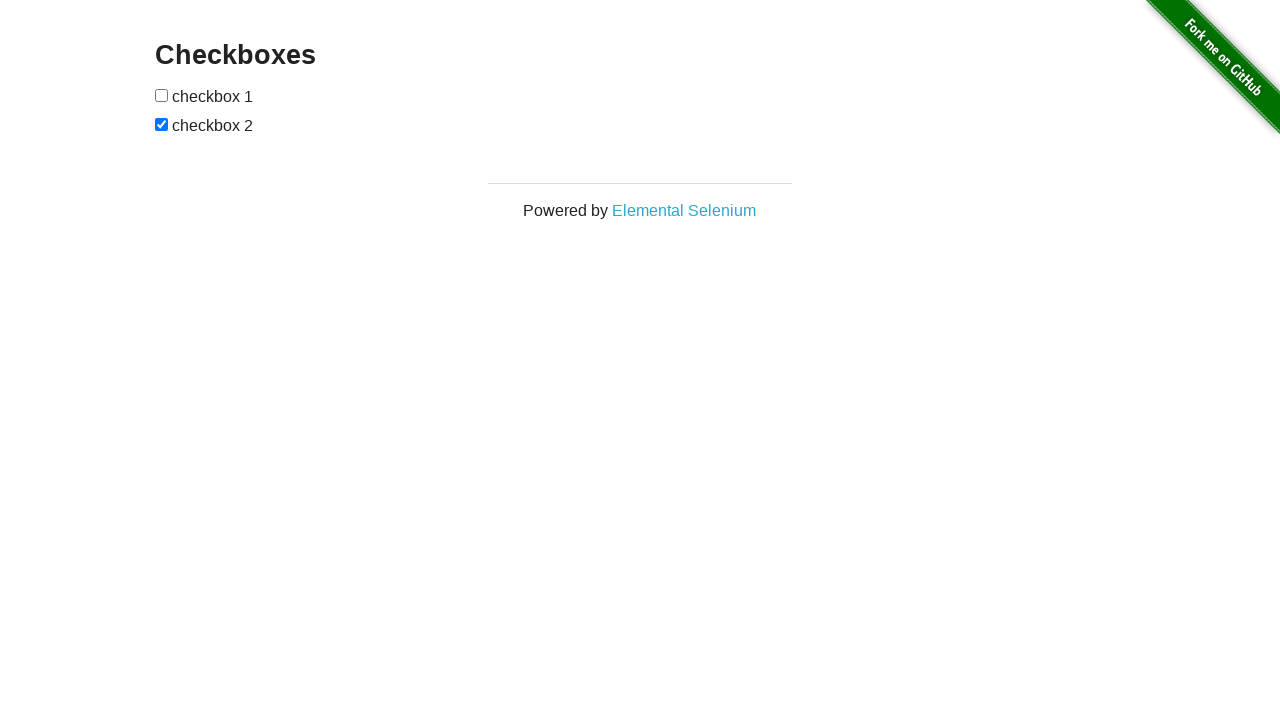

First checkbox was not selected, clicked it at (162, 95) on (//input[@type='checkbox'])[1]
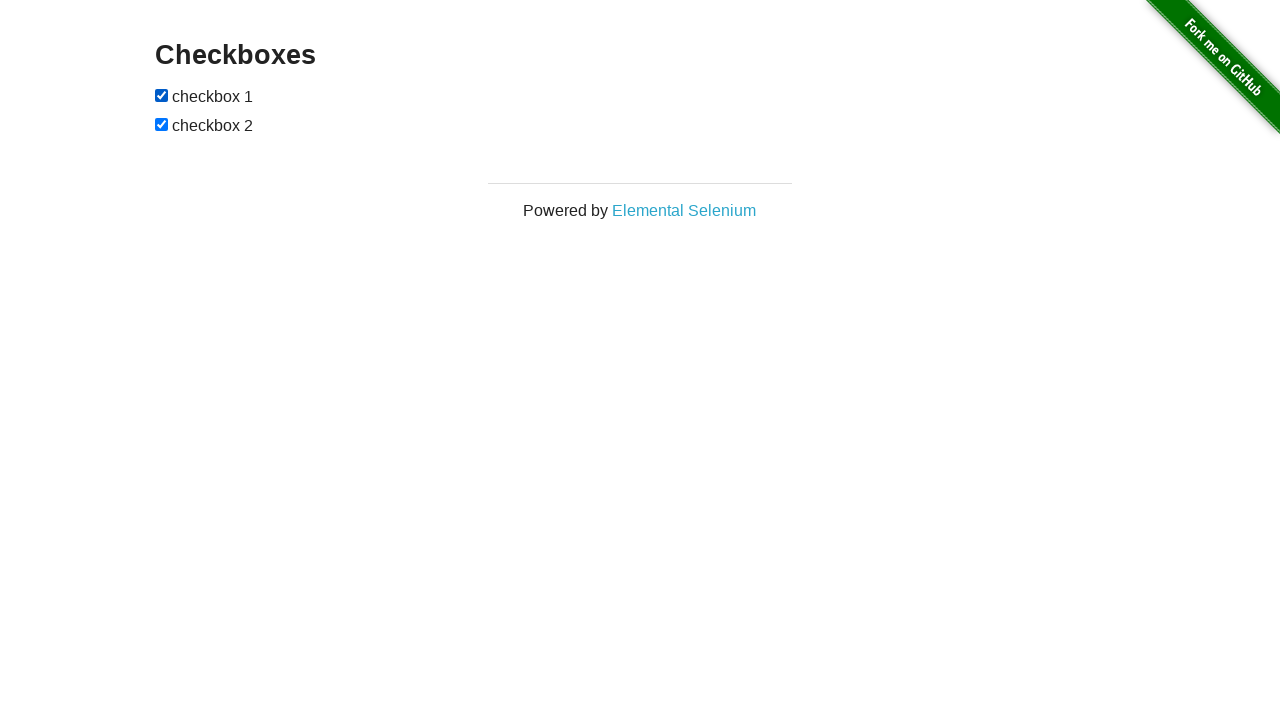

Located second checkbox
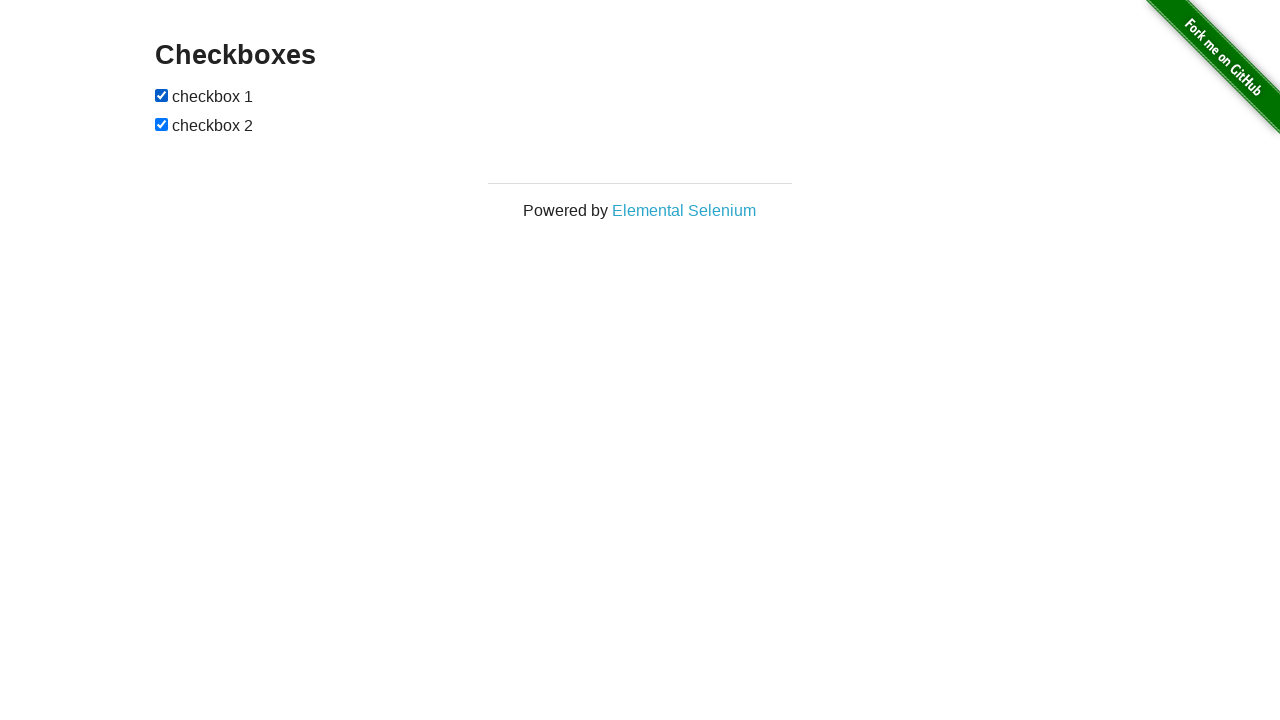

Second checkbox was already selected
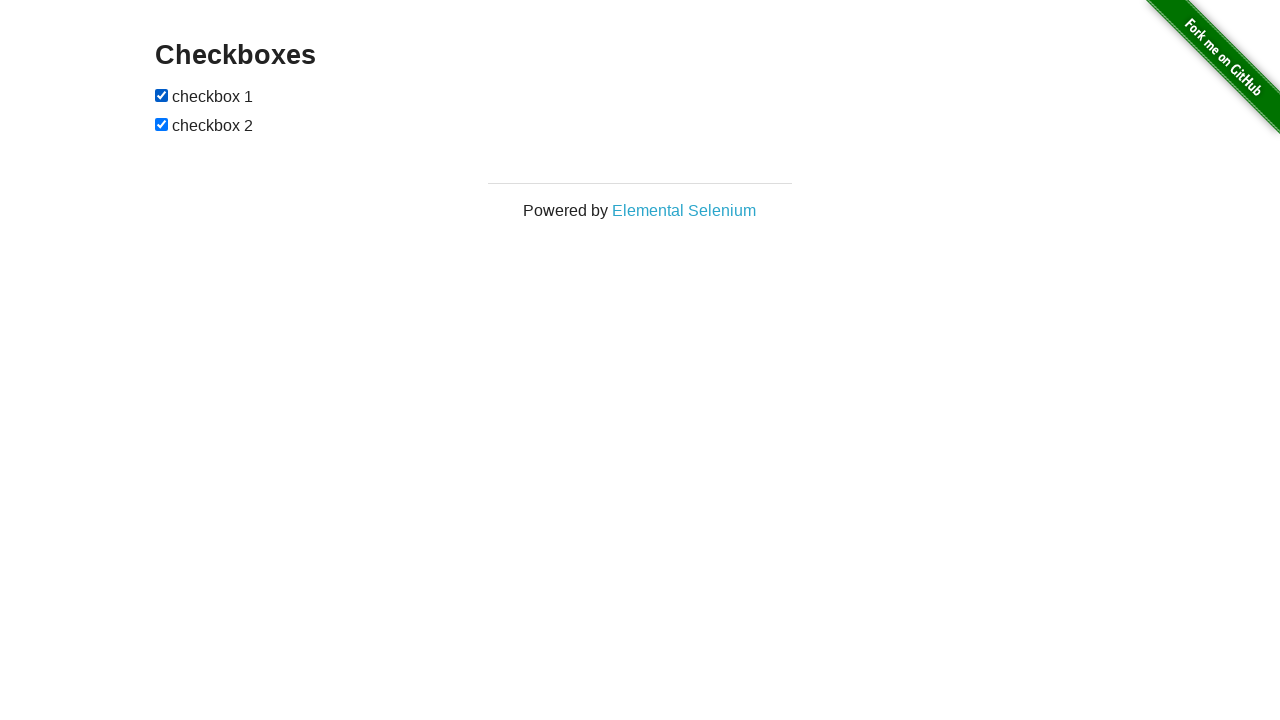

Waited 1 second to verify checkboxes are checked
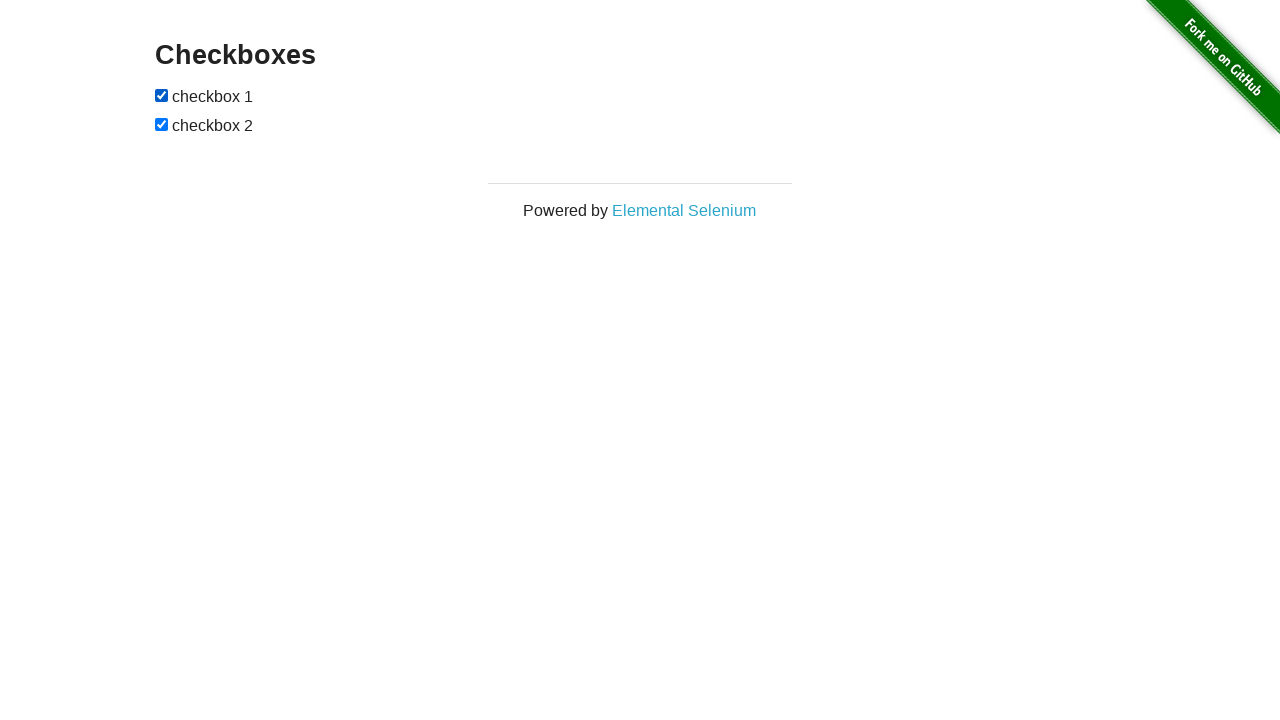

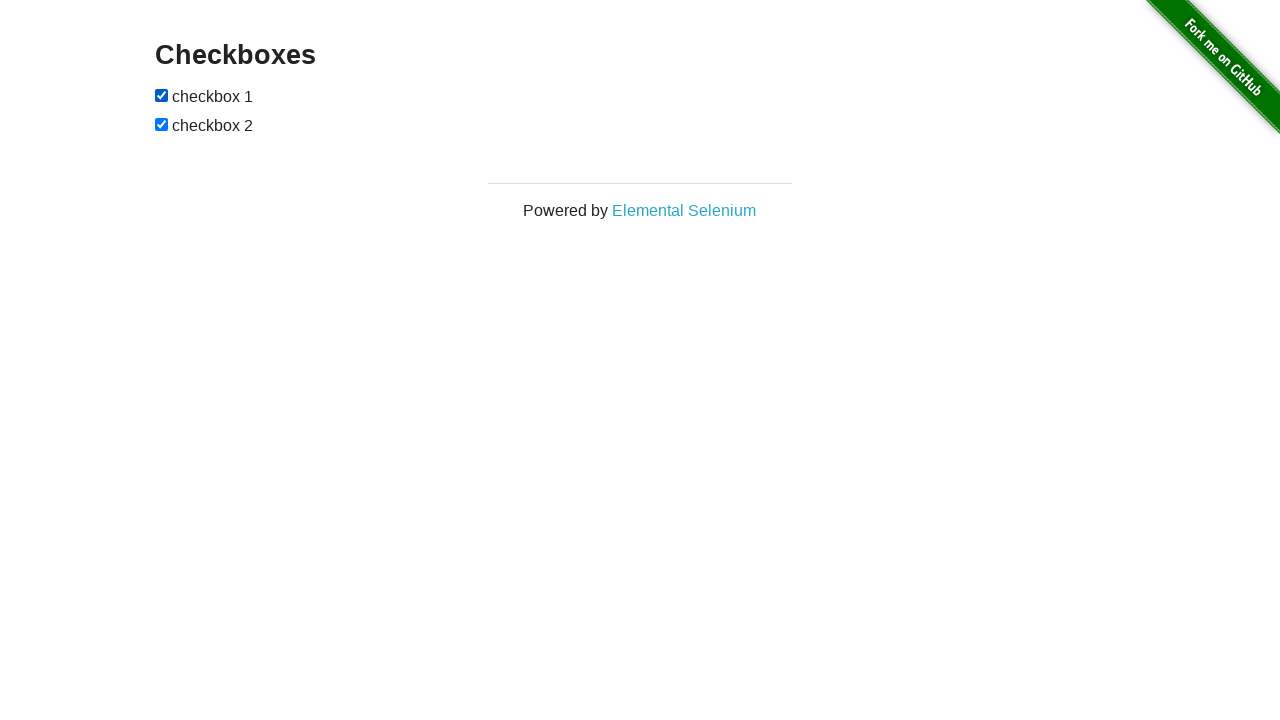